Tests checkbox functionality by clicking to select and deselect a checkbox, verifying its state, and counting total checkboxes on the page

Starting URL: https://rahulshettyacademy.com/AutomationPractice/

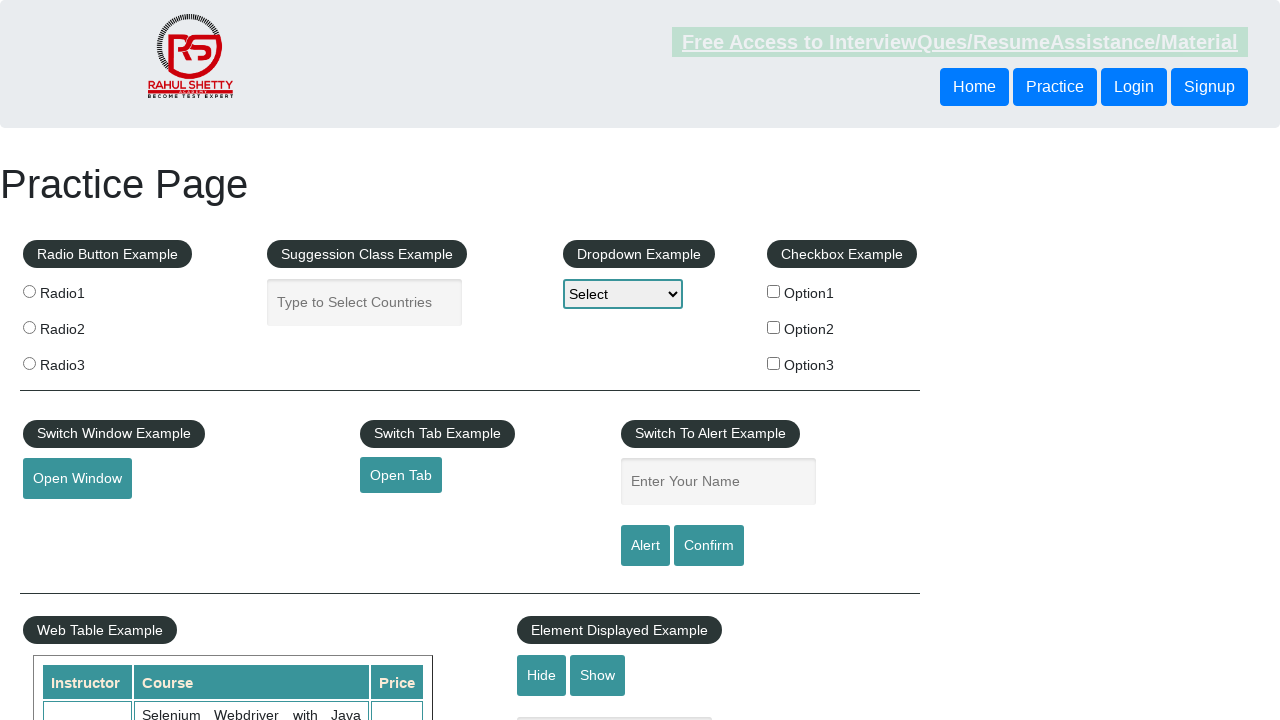

Clicked checkbox #checkBoxOption1 to select it at (774, 291) on #checkBoxOption1
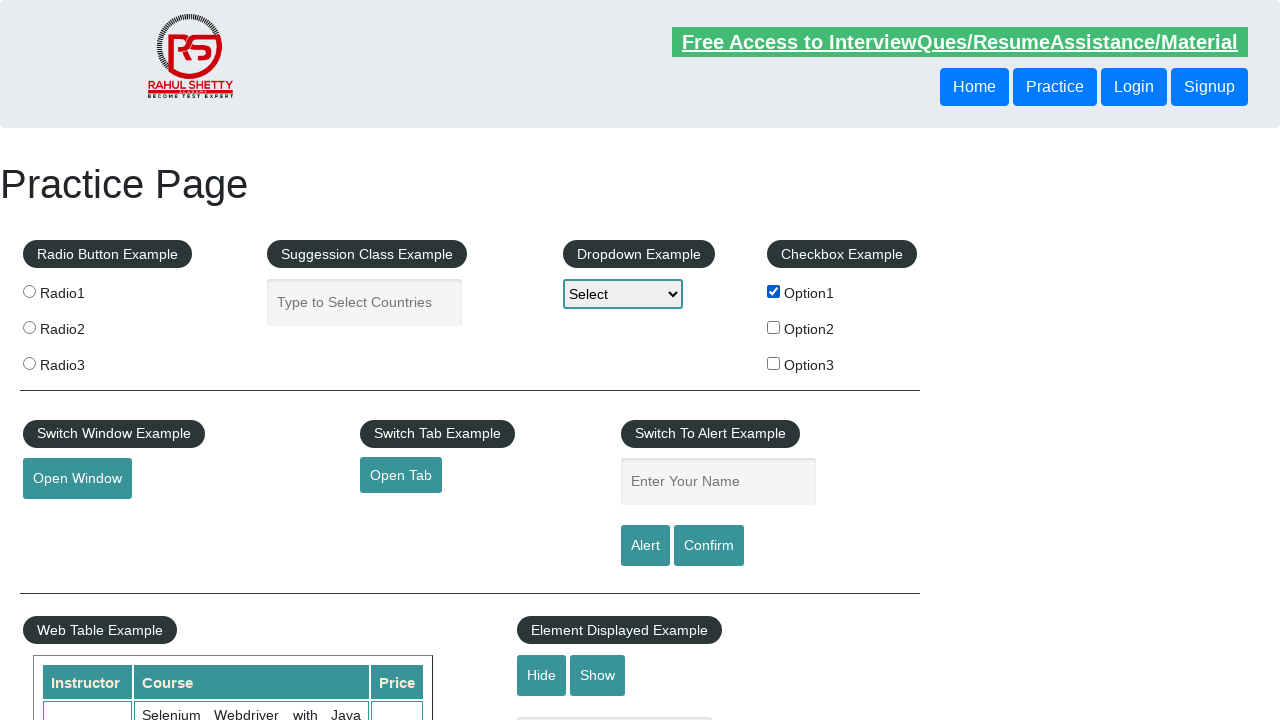

Verified that checkbox #checkBoxOption1 is selected
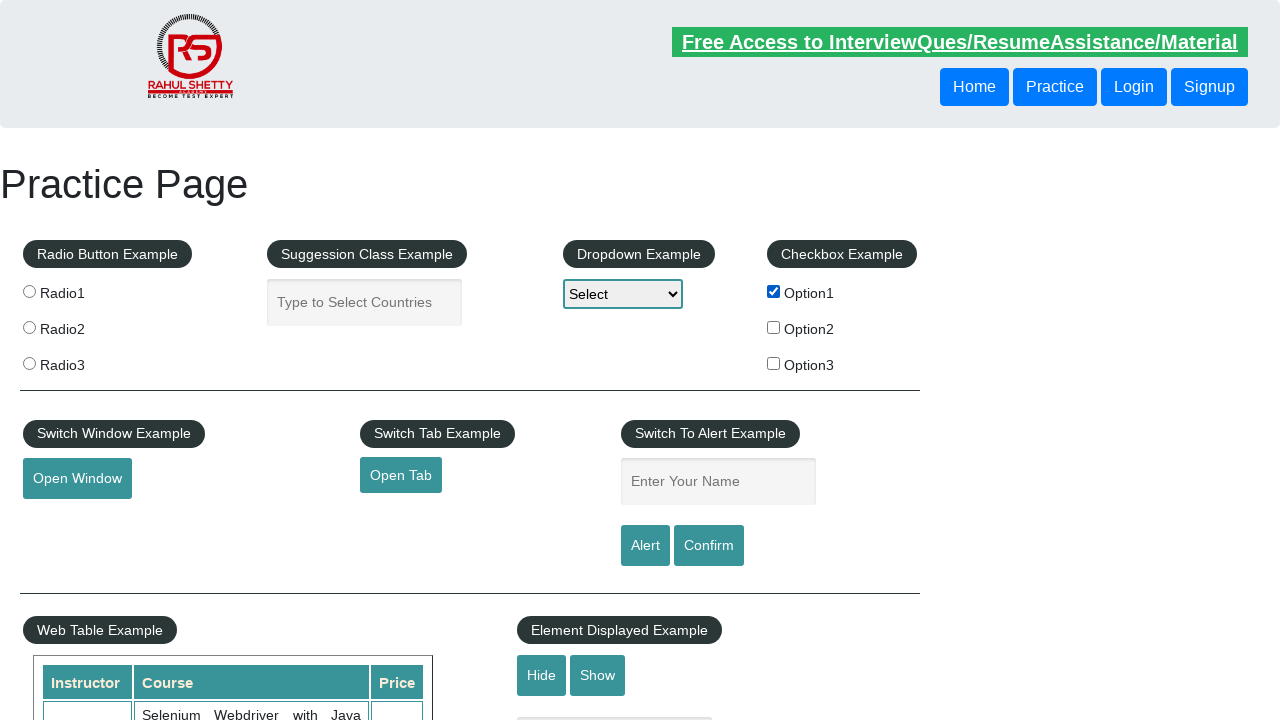

Clicked checkbox #checkBoxOption1 to deselect it at (774, 291) on #checkBoxOption1
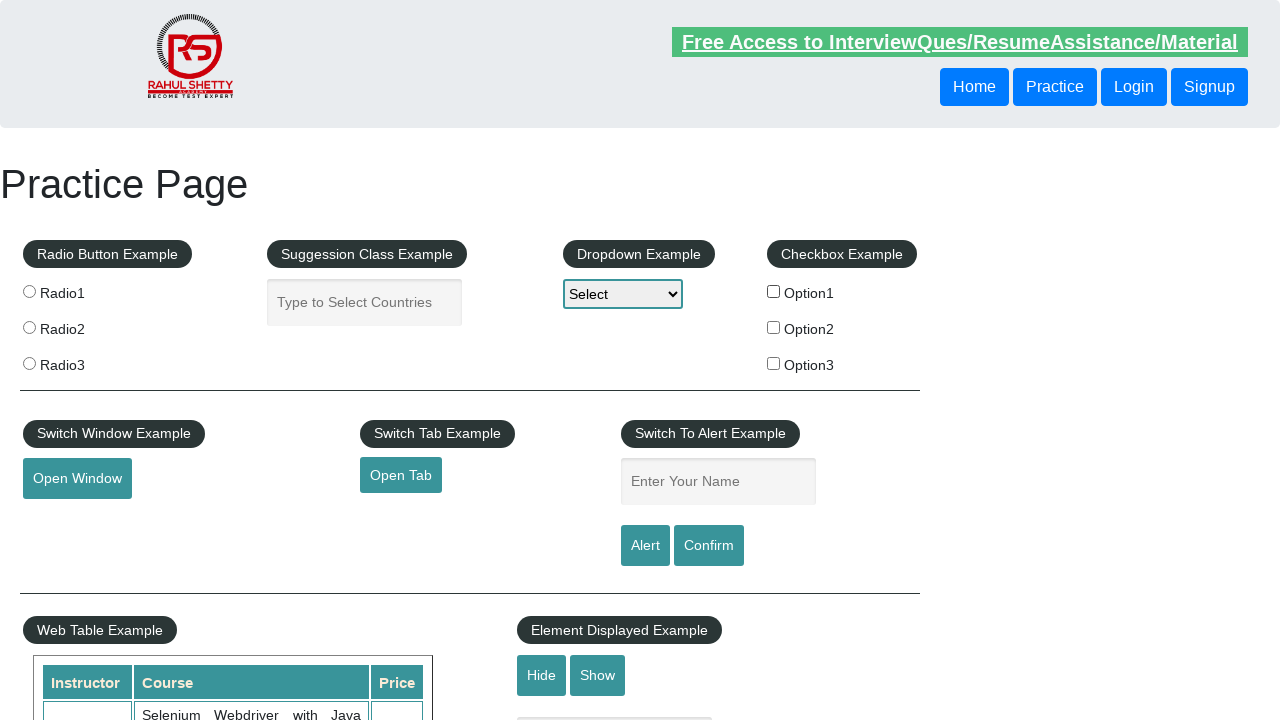

Verified that checkbox #checkBoxOption1 is deselected
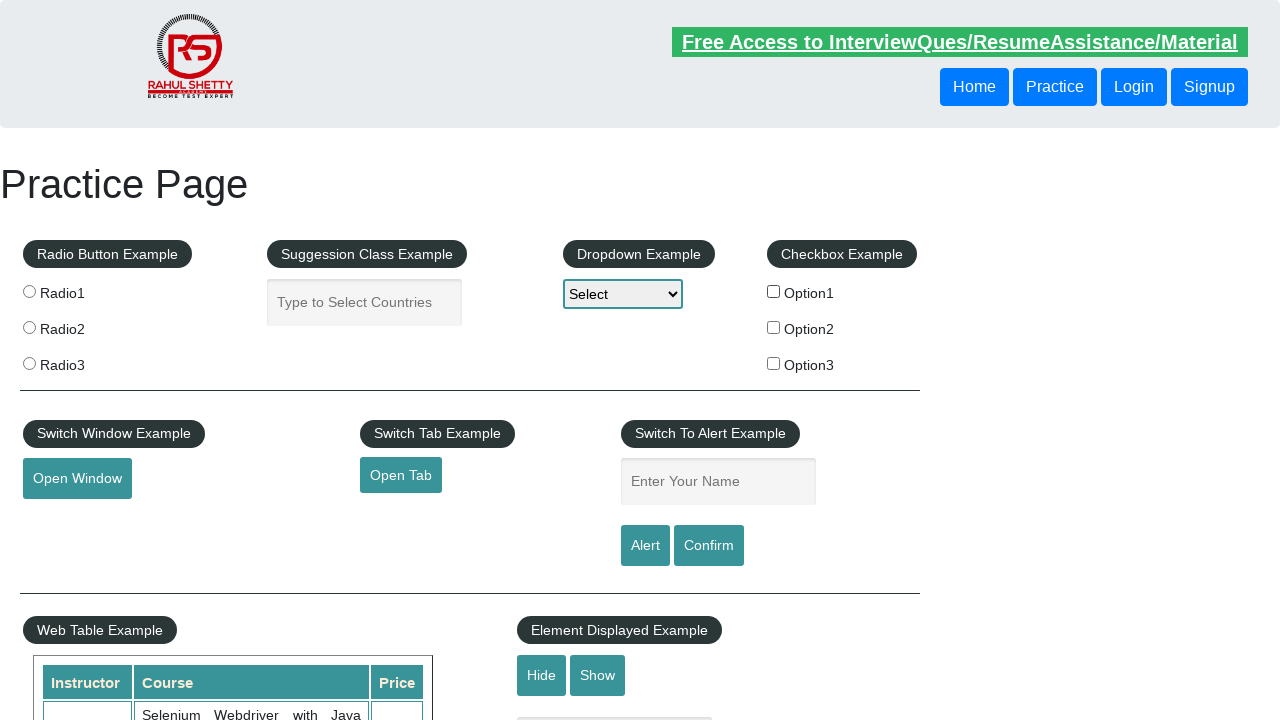

Counted total checkboxes on the page: 3
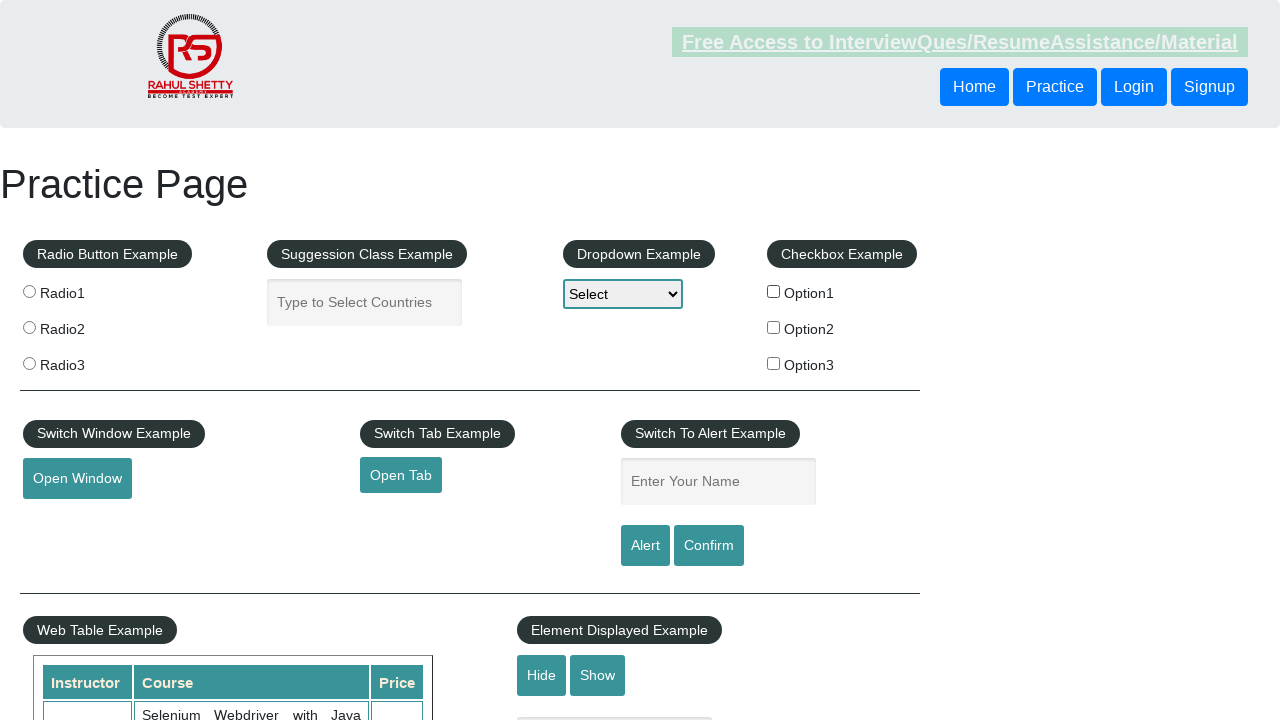

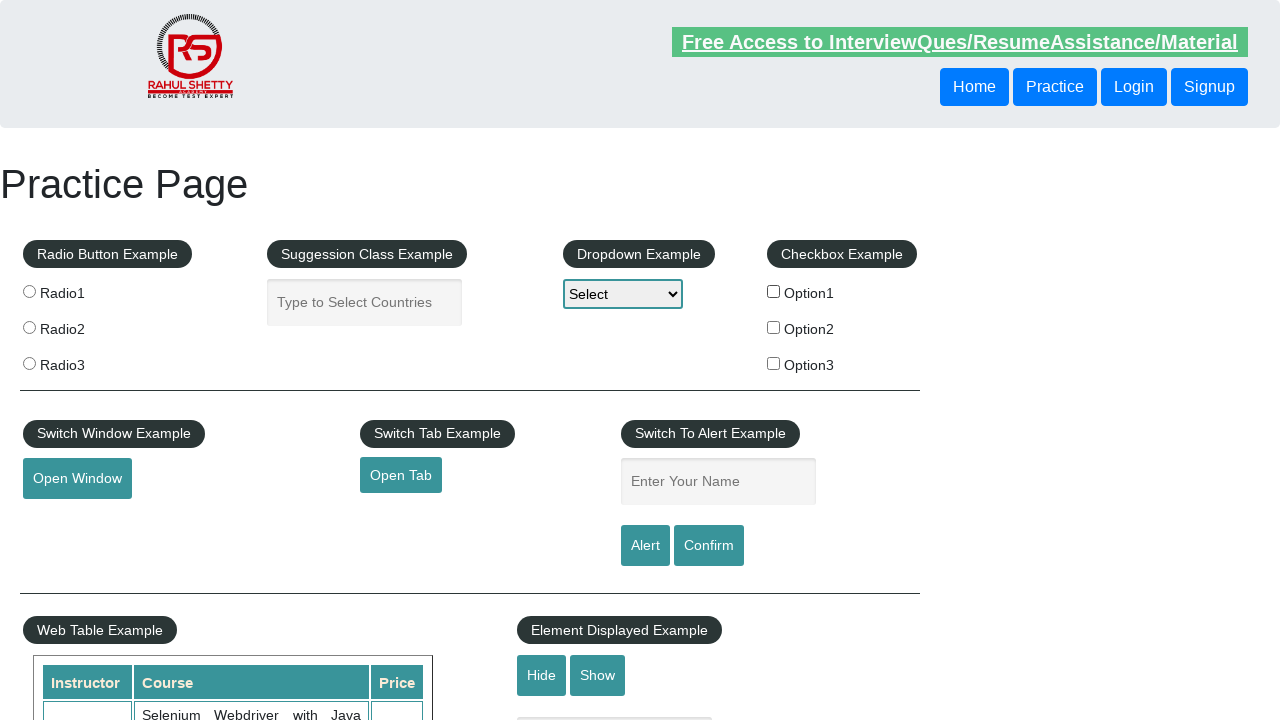